Tests that the registration form rejects a 4-digit zip code and displays an error message.

Starting URL: https://sharelane.com/cgi-bin/register.py

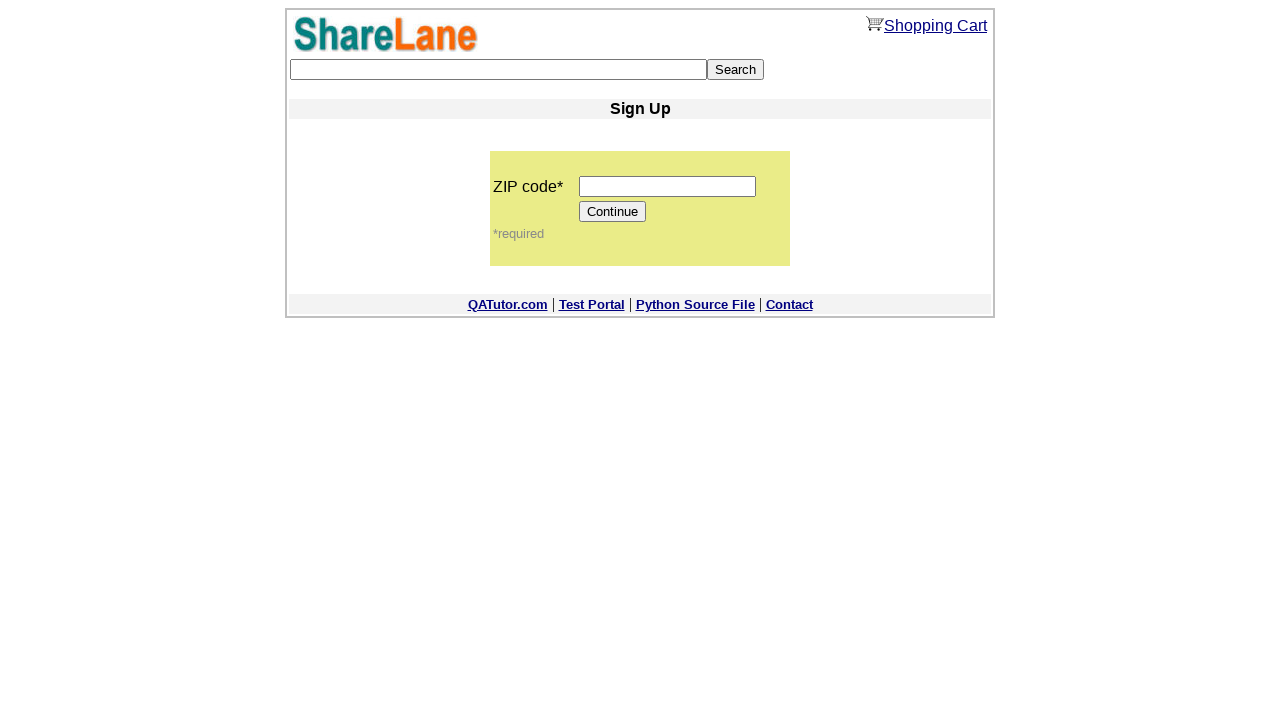

Navigated to registration form at https://sharelane.com/cgi-bin/register.py
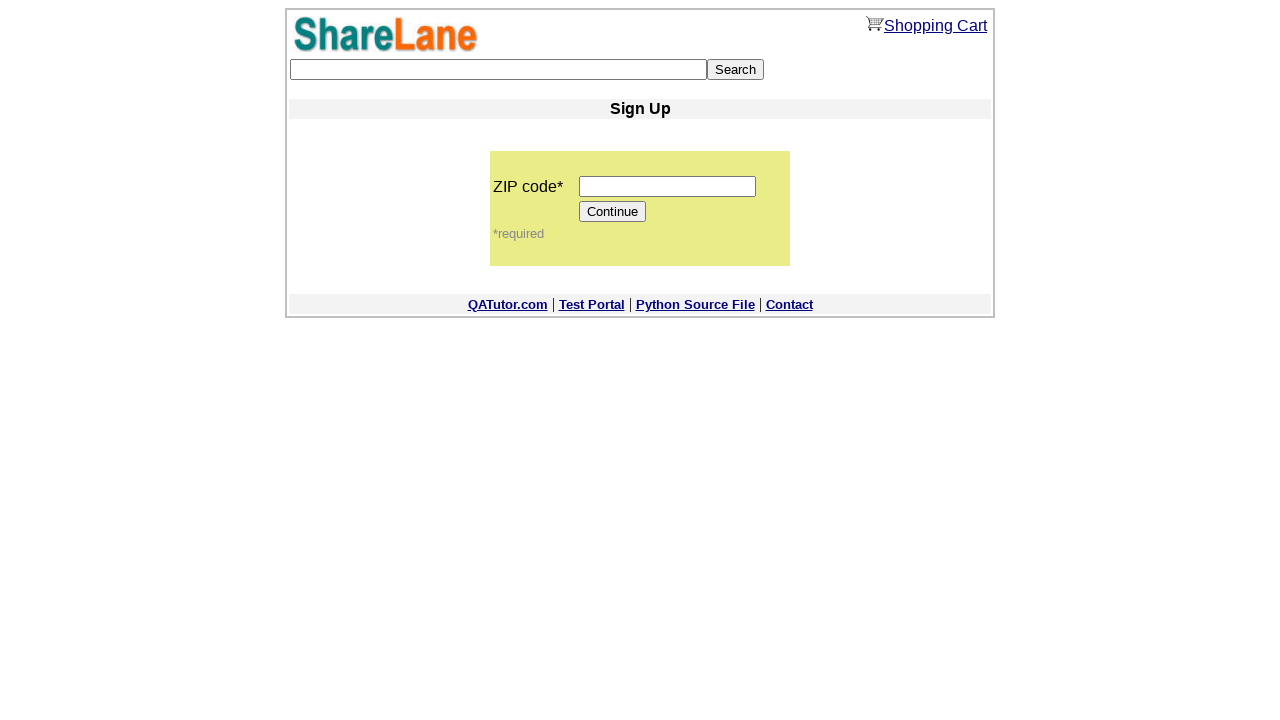

Filled zip code field with 4-digit code '1234' on input[name='zip_code']
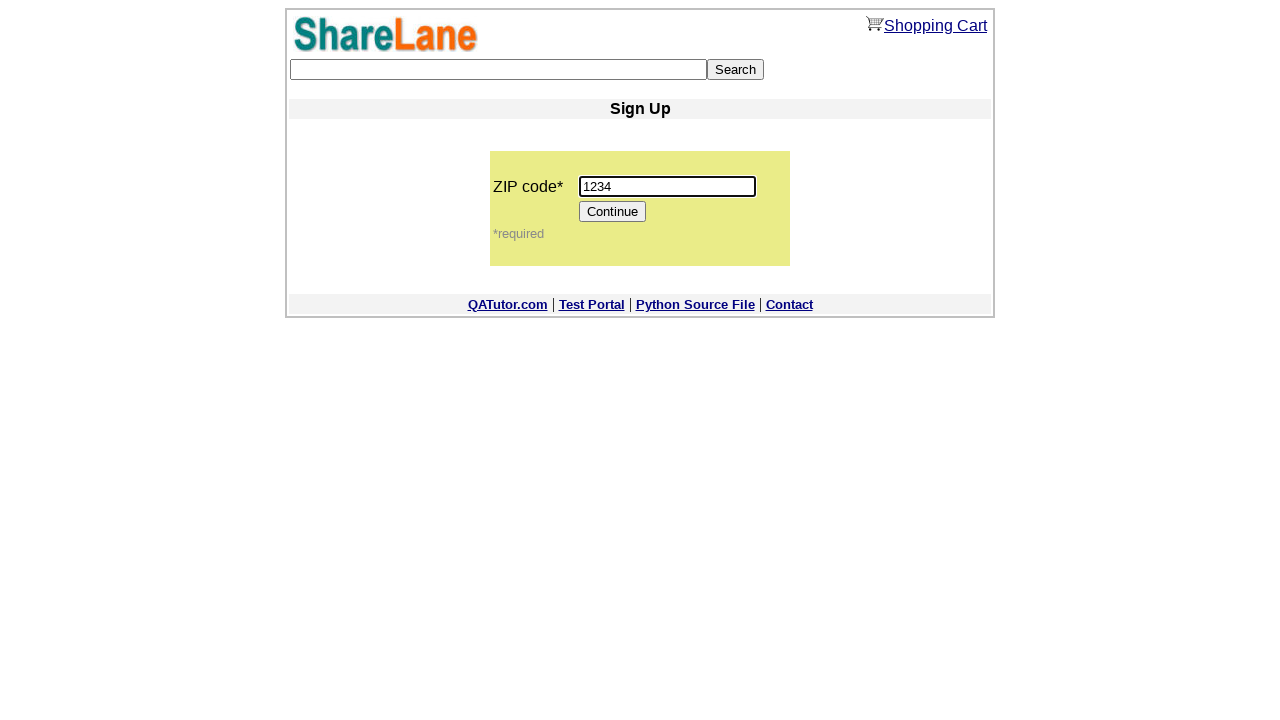

Clicked Continue button to submit form with invalid zip code at (613, 212) on input[value='Continue']
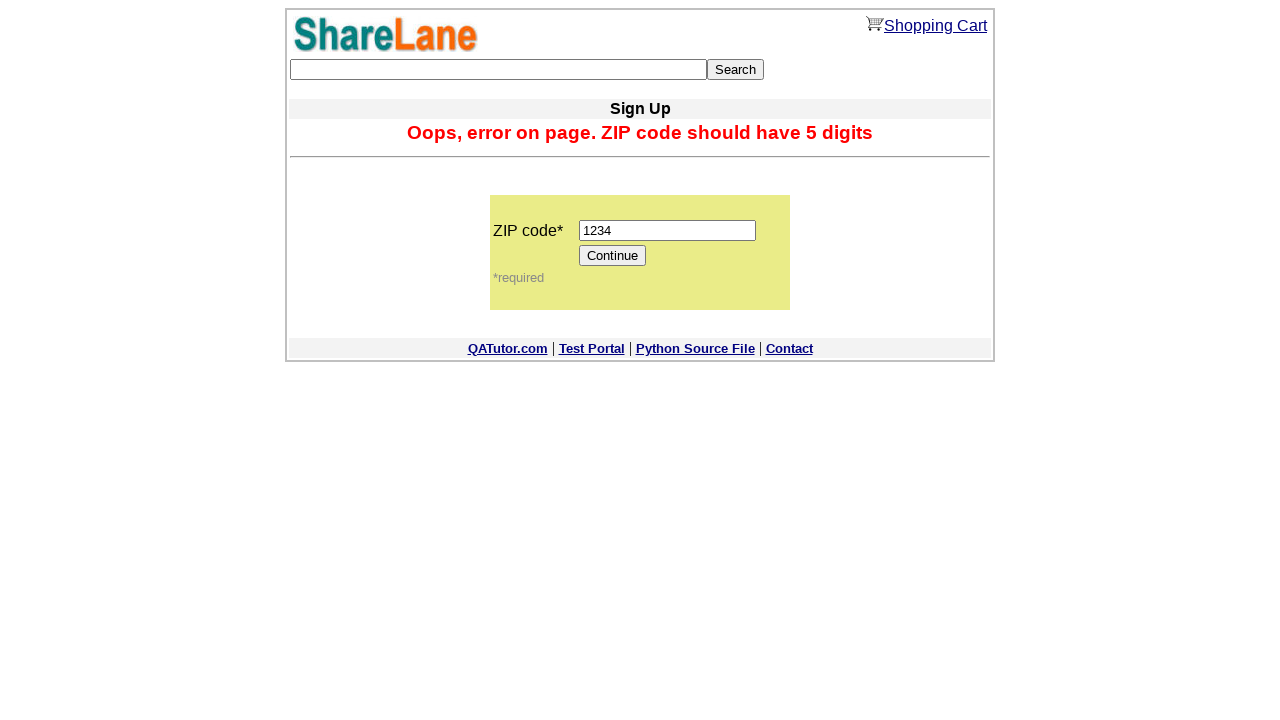

Error message appeared - registration form rejected 4-digit zip code
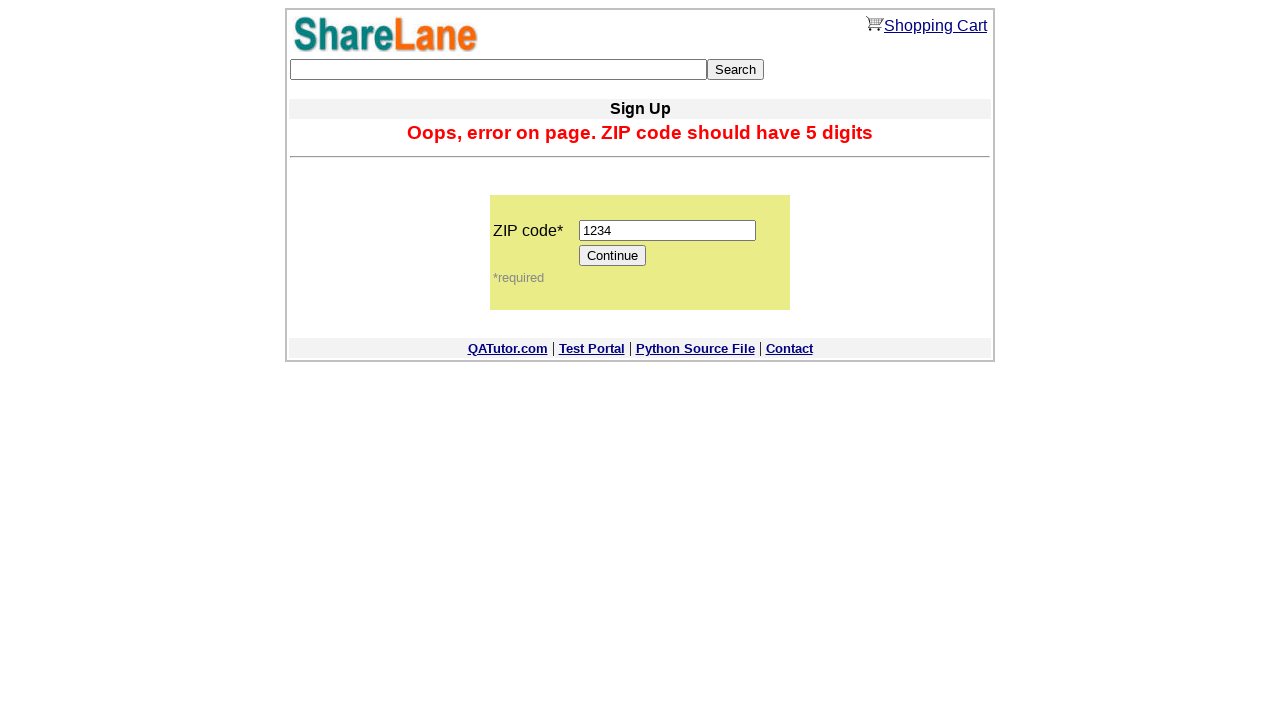

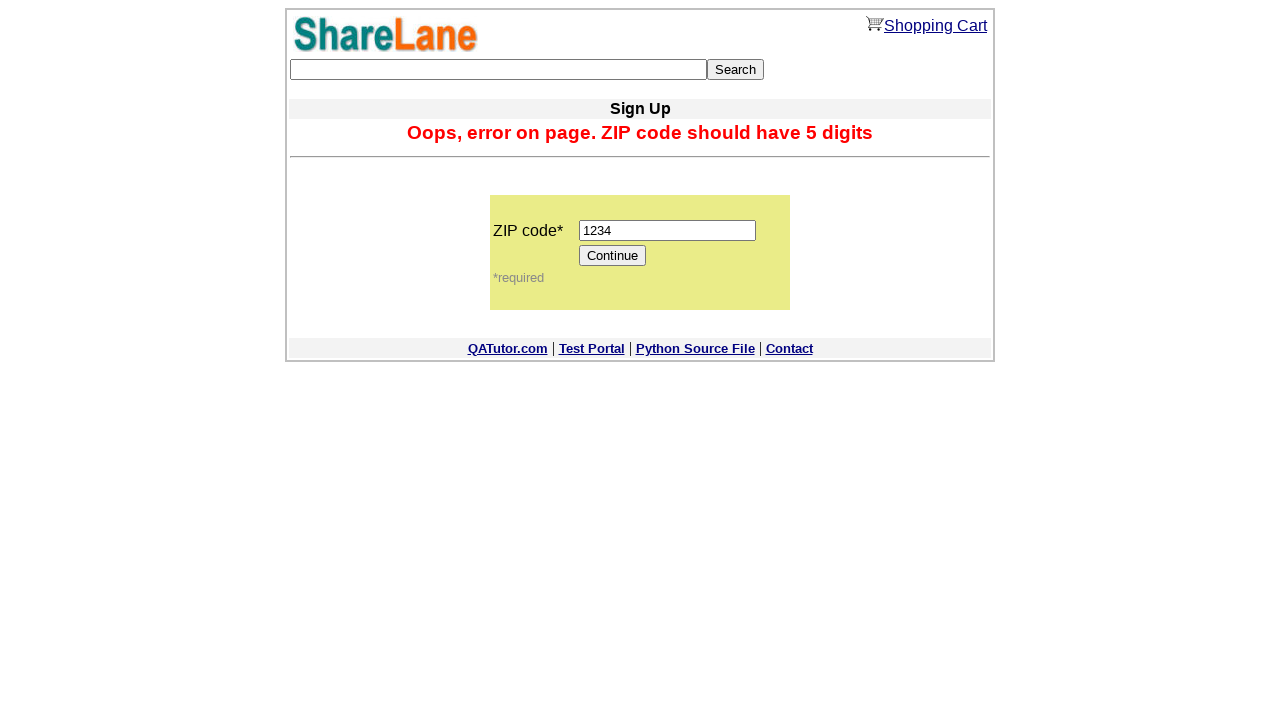